Tests JavaScript alert popup handling by clicking buttons that trigger confirm and alert dialogs, then accepting/dismissing them

Starting URL: https://demoqa.com/alerts

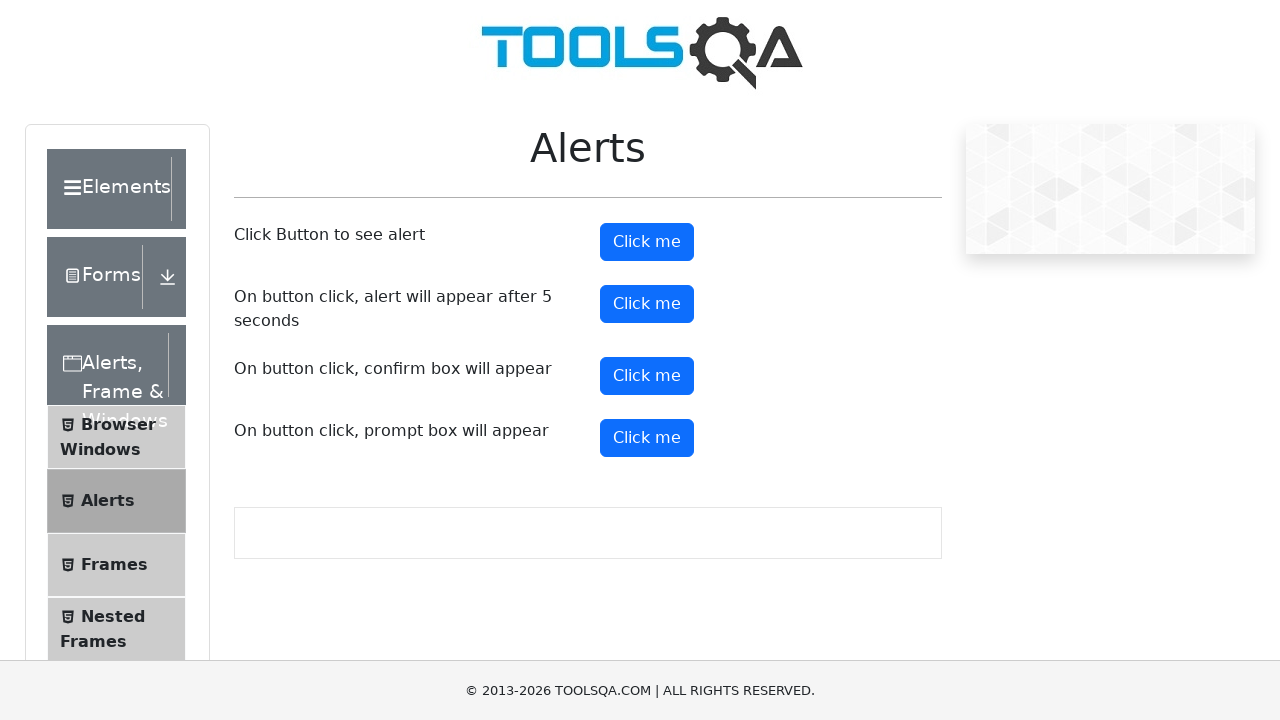

Set up dialog handler to accept all alerts and confirm dialogs
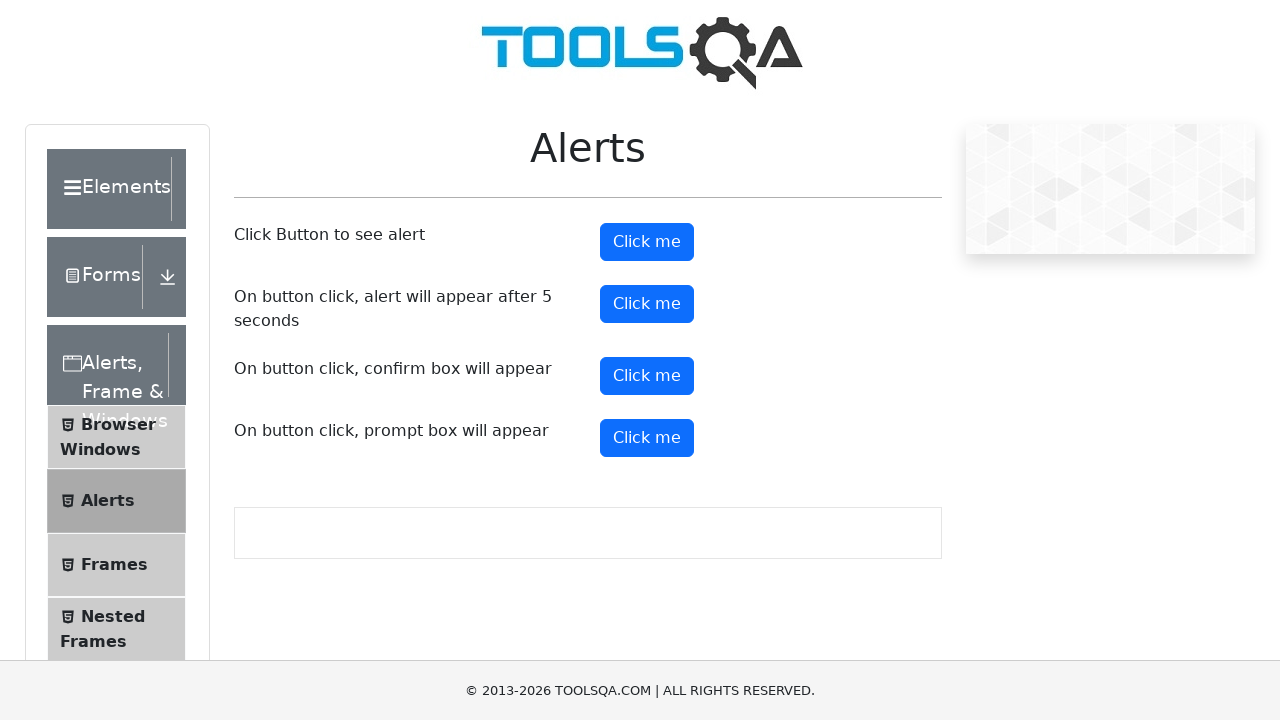

Clicked confirm button to trigger confirm dialog at (647, 376) on button#confirmButton
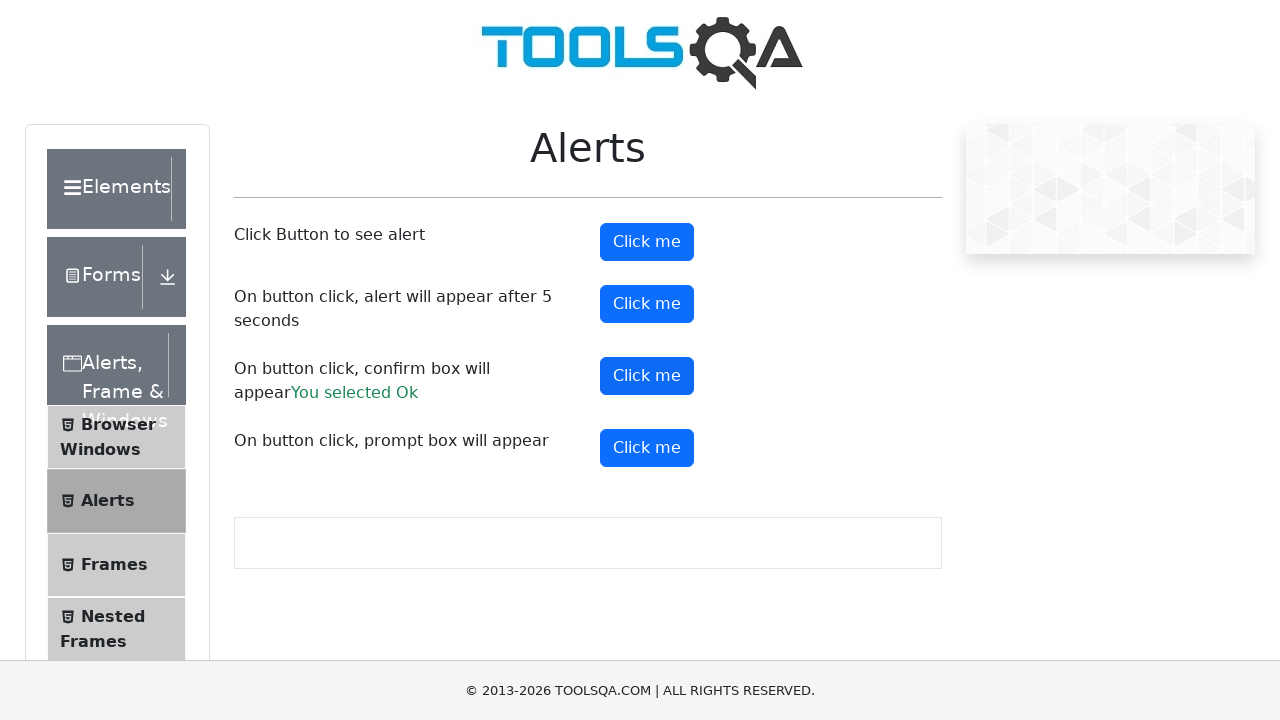

Waited for confirm dialog to be handled
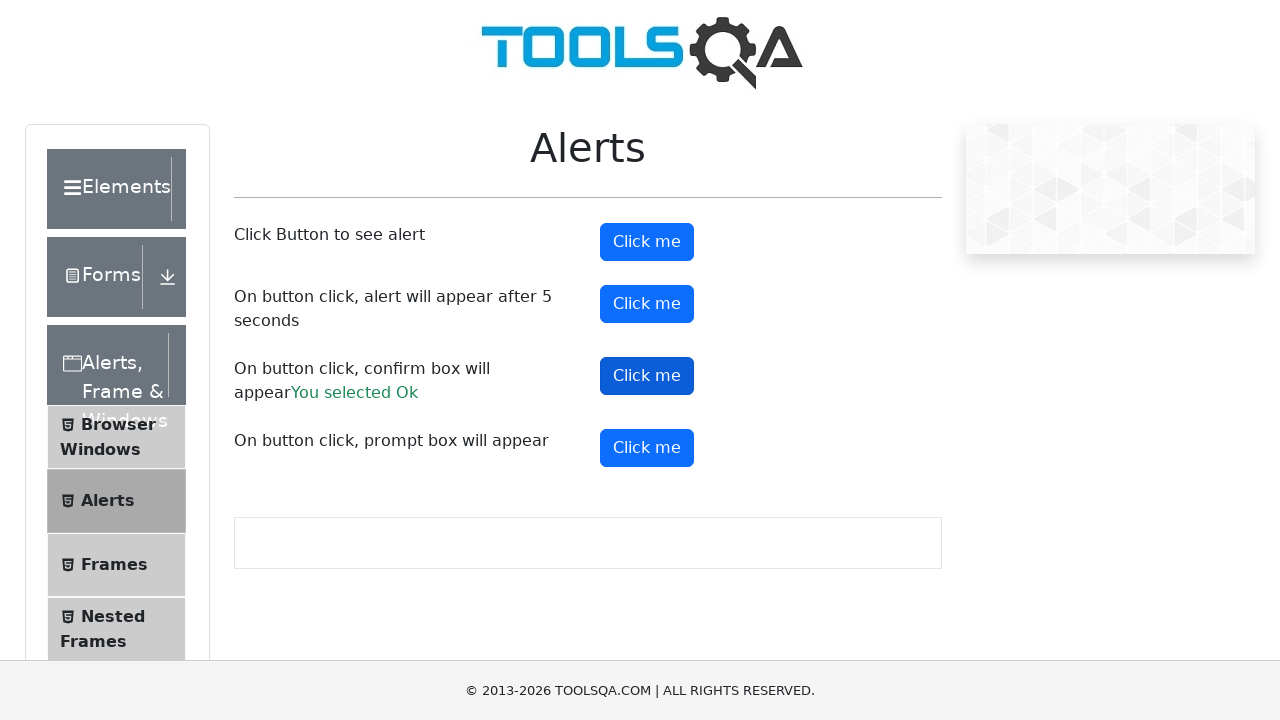

Clicked alert button to trigger alert dialog at (647, 242) on button#alertButton
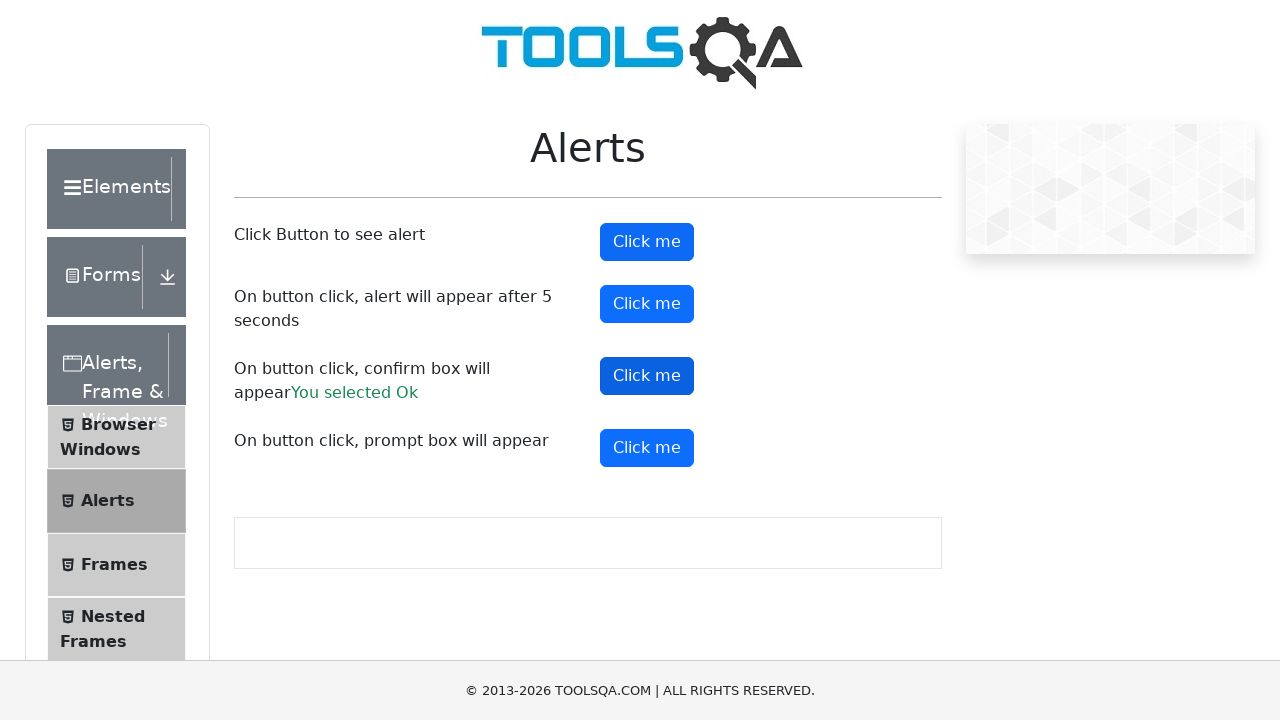

Waited for alert dialog to be handled
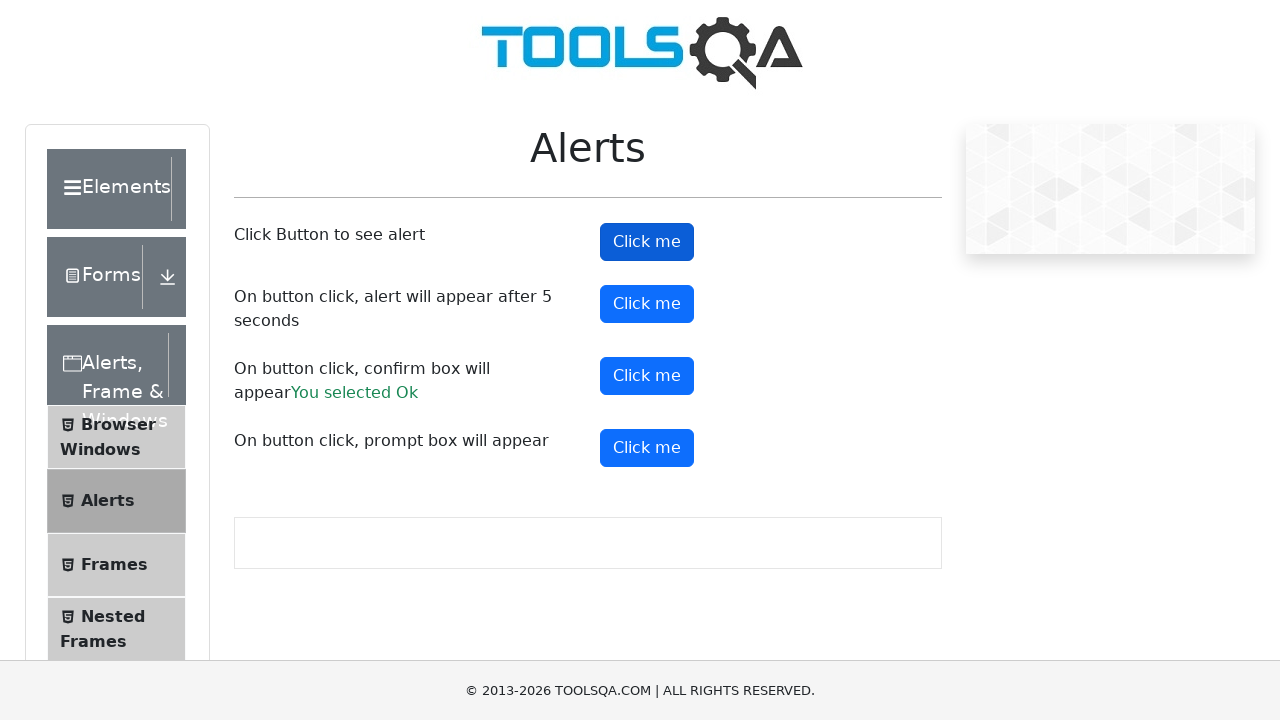

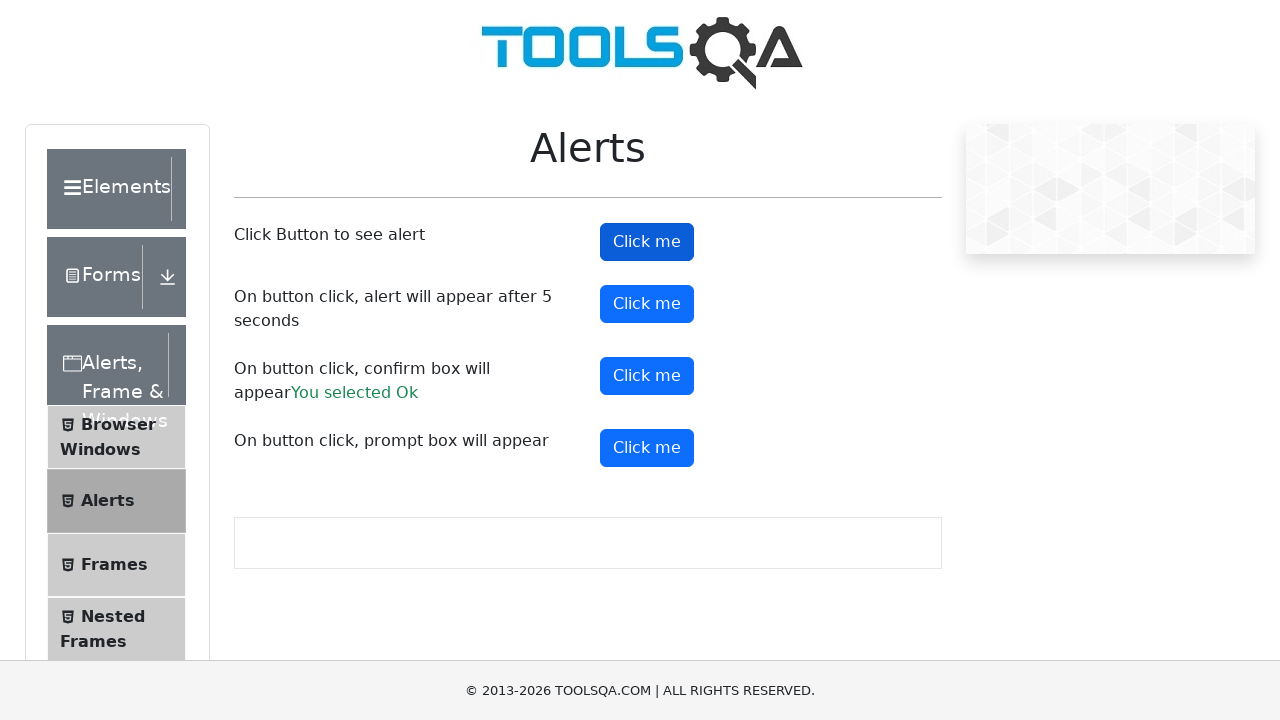